Tests the search/filter functionality on a product offers page by entering "Rice" in the search field and verifying that filtered results are displayed.

Starting URL: https://rahulshettyacademy.com/seleniumPractise/#/offers

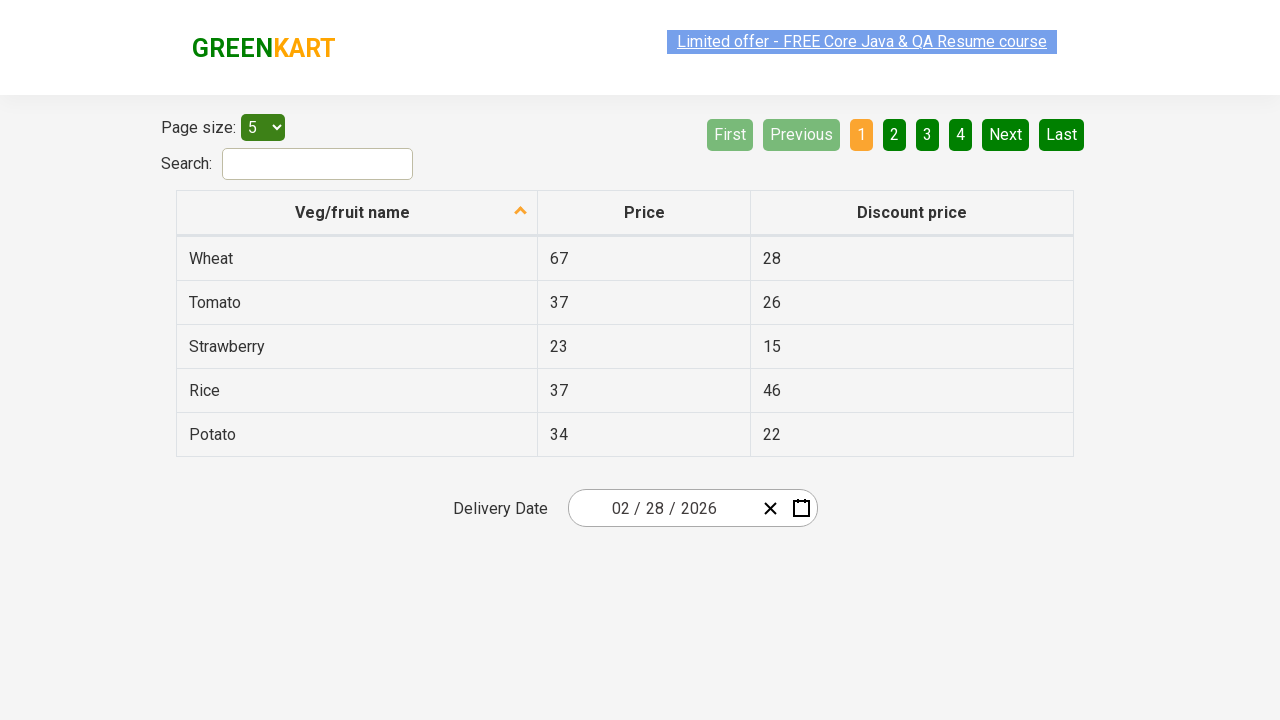

Filled search field with 'Rice' on #search-field
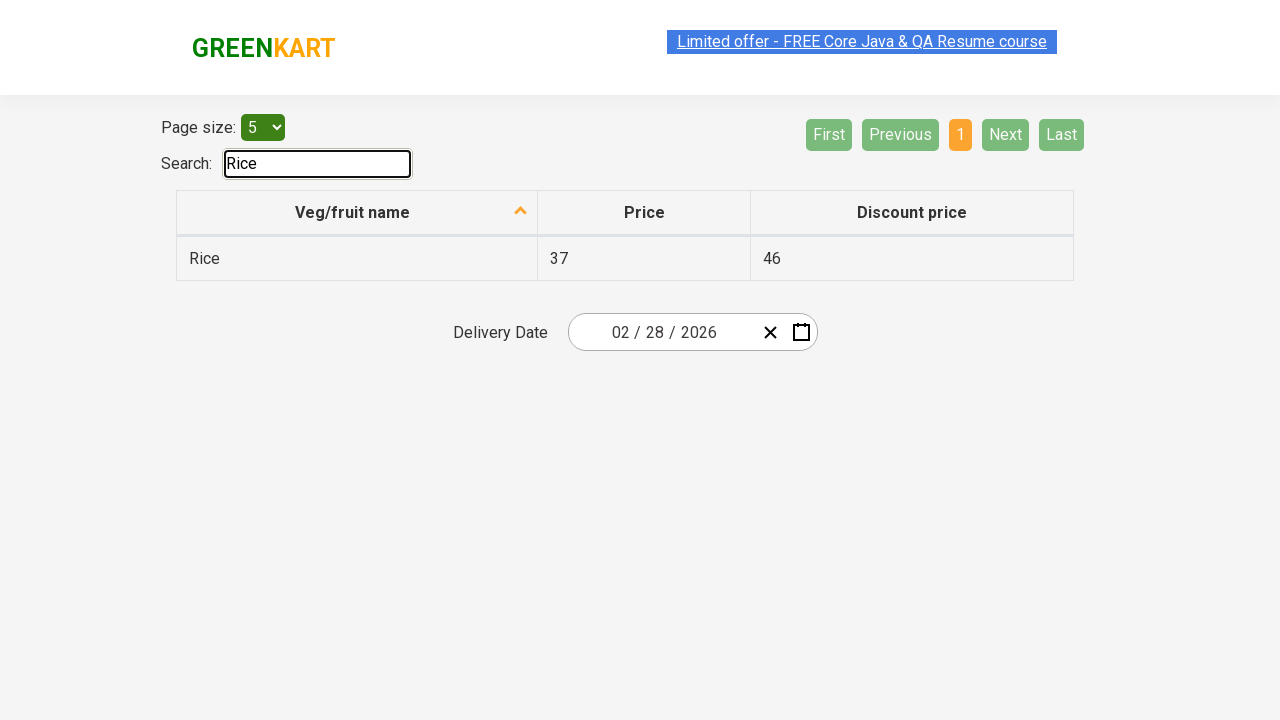

Filtered results appeared in the table
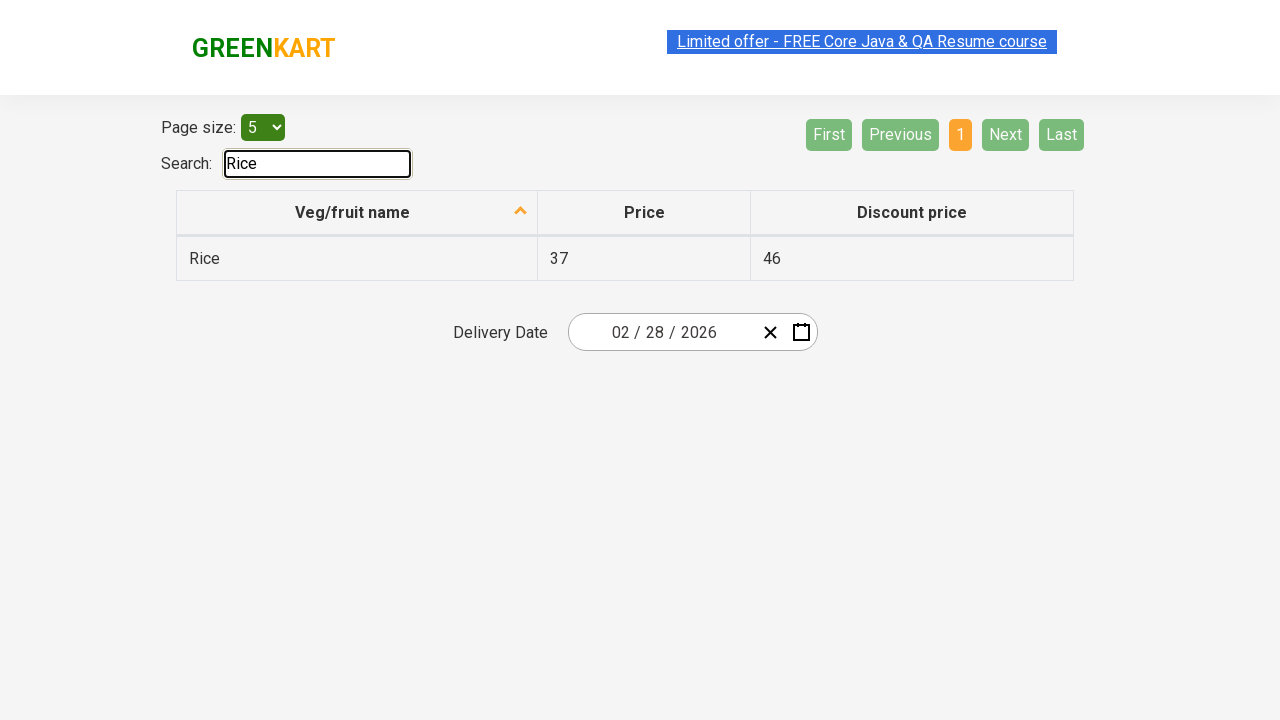

Retrieved filtered result locators
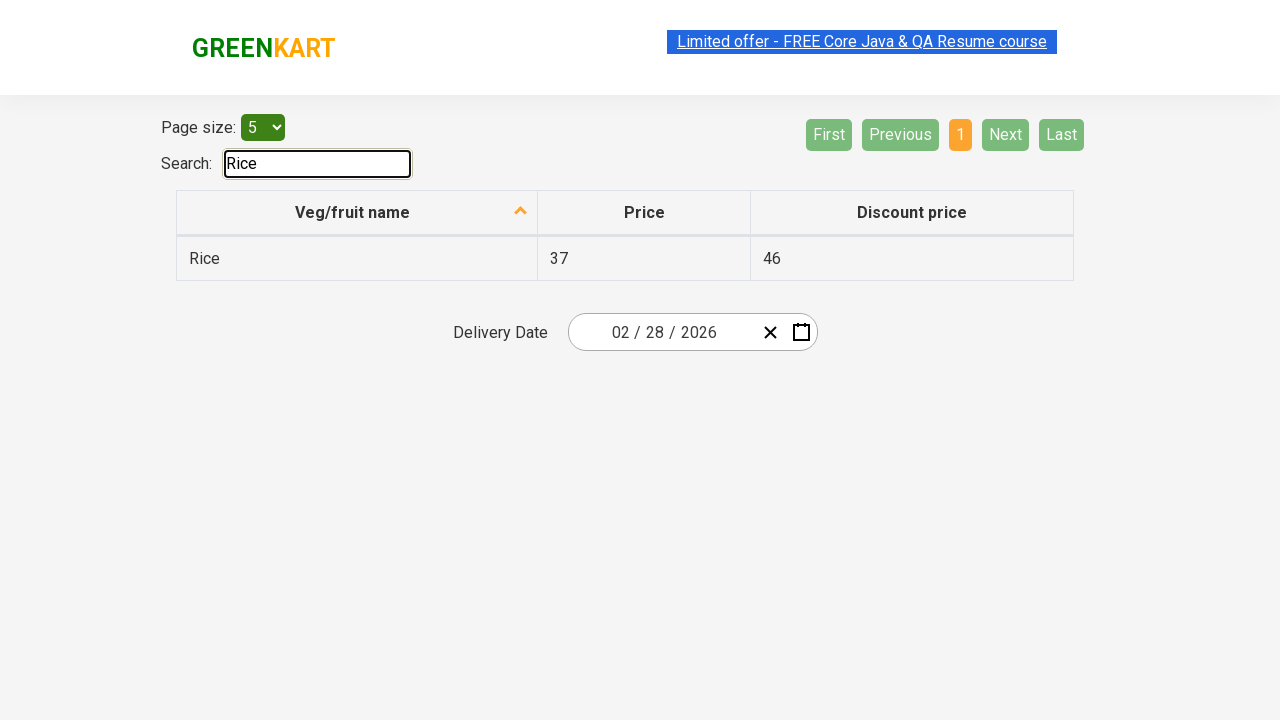

Verified that at least one filtered result is displayed for 'Rice'
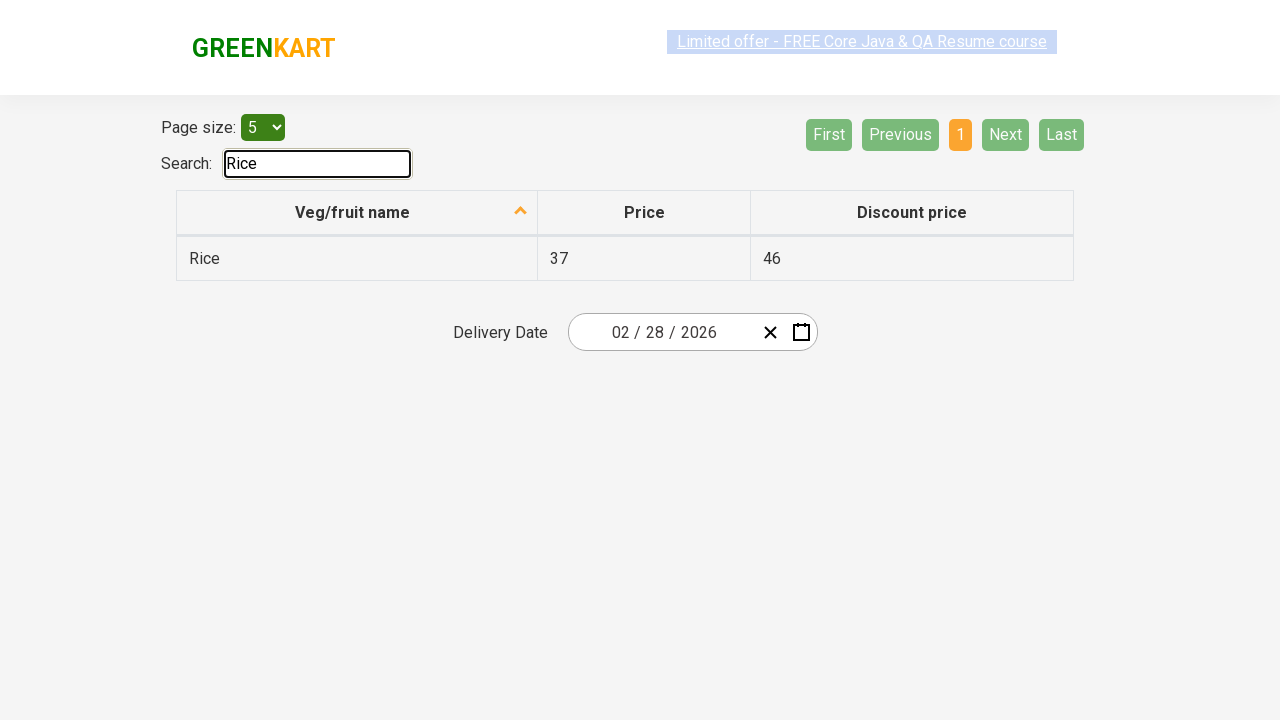

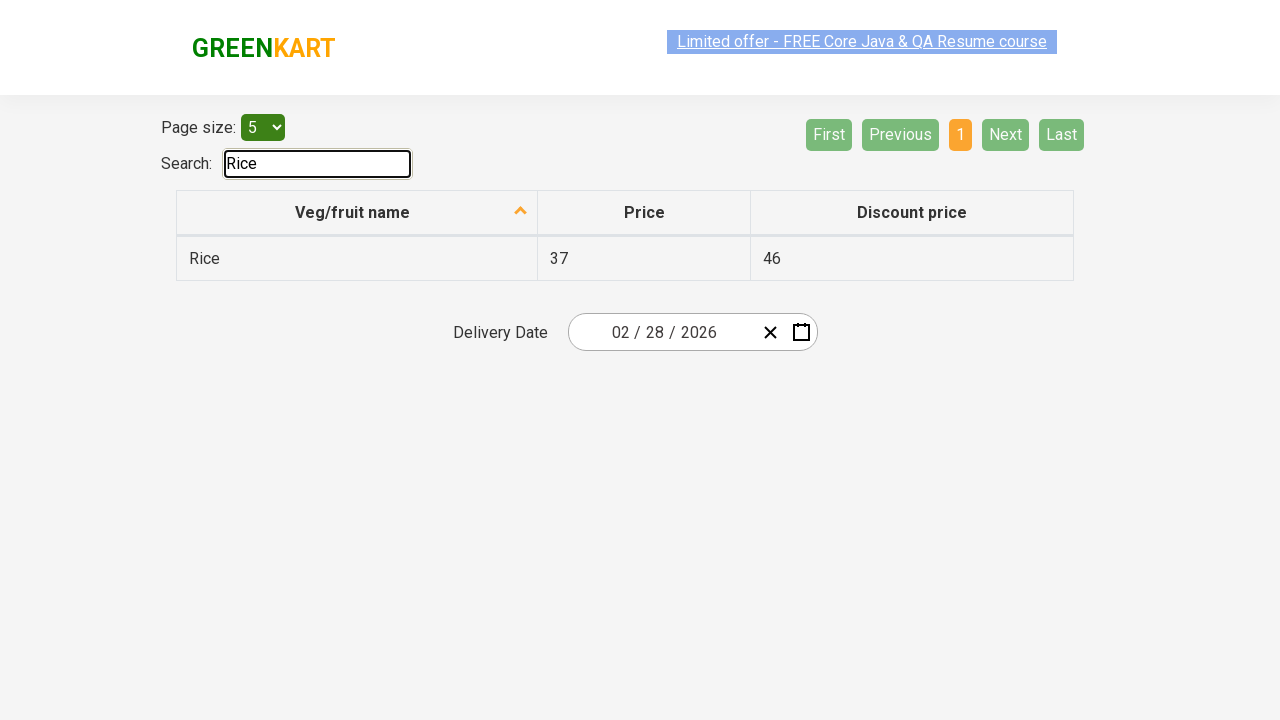